Tests a student portal by entering a student identifier (AW-2), clicking OK to confirm, and then using keyboard navigation (Tab and Enter) to interact with media stream elements on the page.

Starting URL: https://live.monetanalytics.com/stu_proc/student.html#

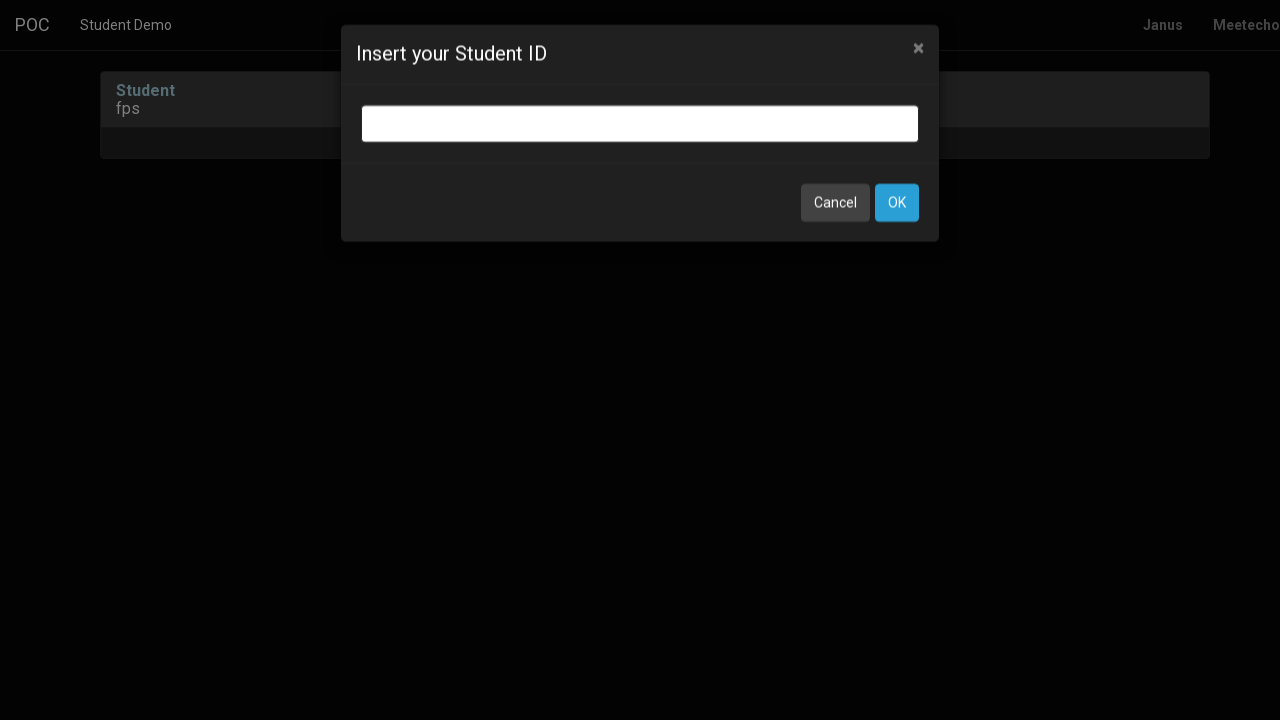

Filled student identifier field with 'AW-2' on input.bootbox-input.bootbox-input-text.form-control
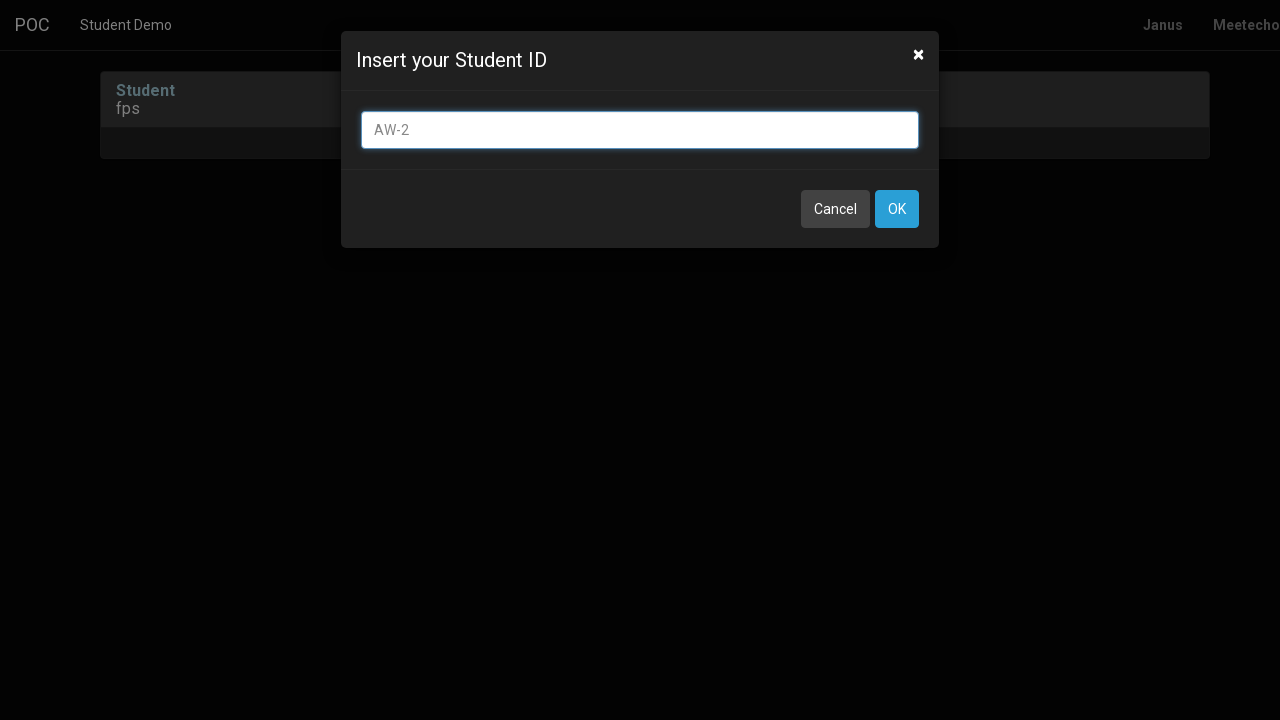

Clicked OK button to confirm student identifier at (897, 209) on button:has-text('OK')
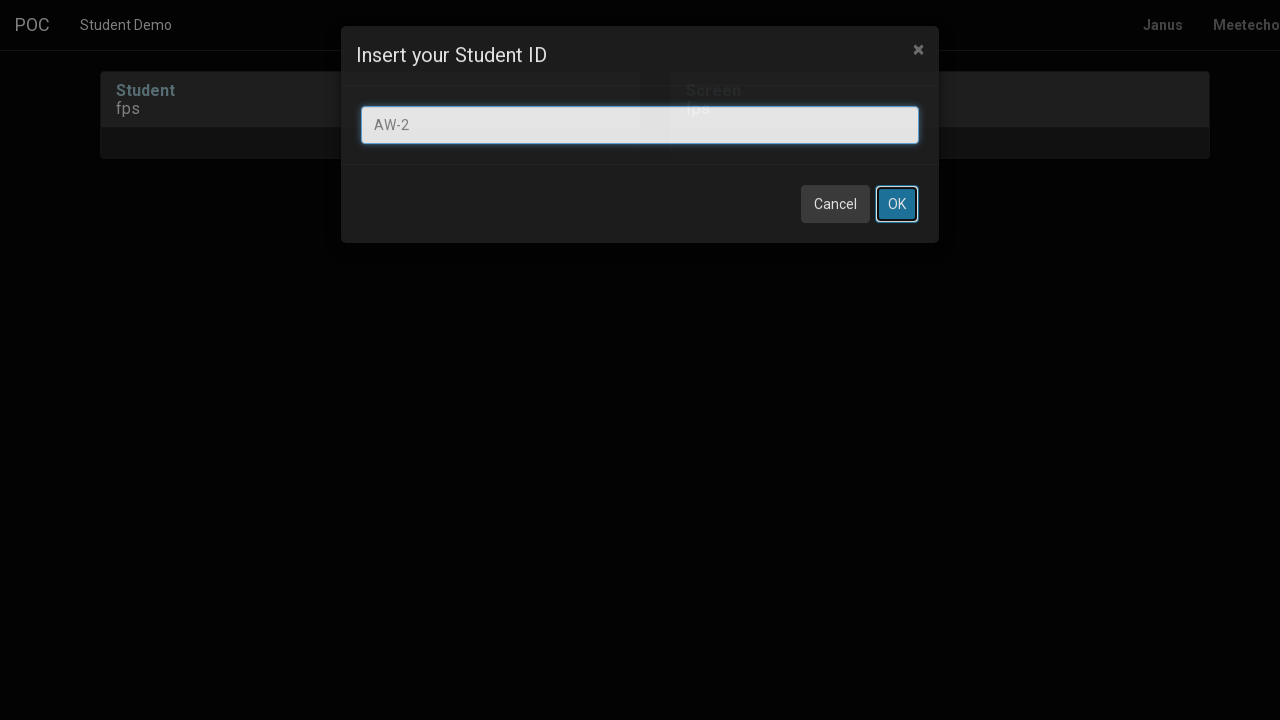

Waited 8 seconds for page to load after confirmation
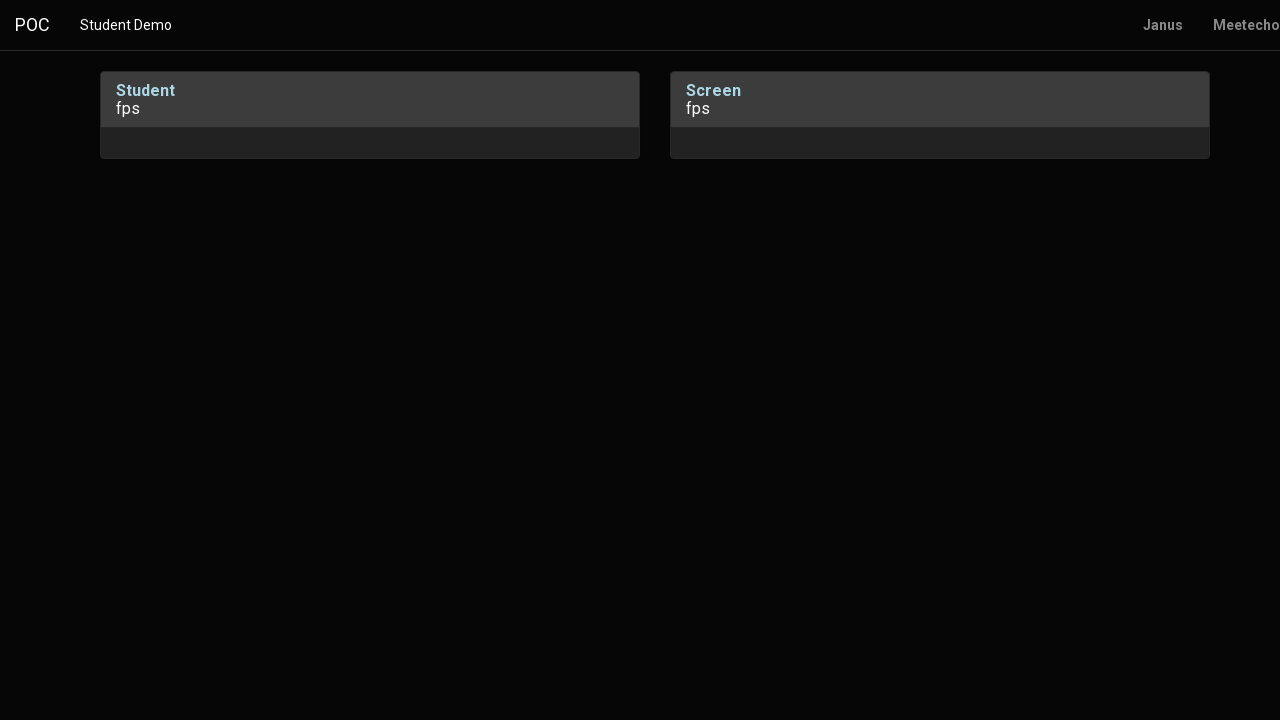

Pressed Tab to navigate to first media stream element
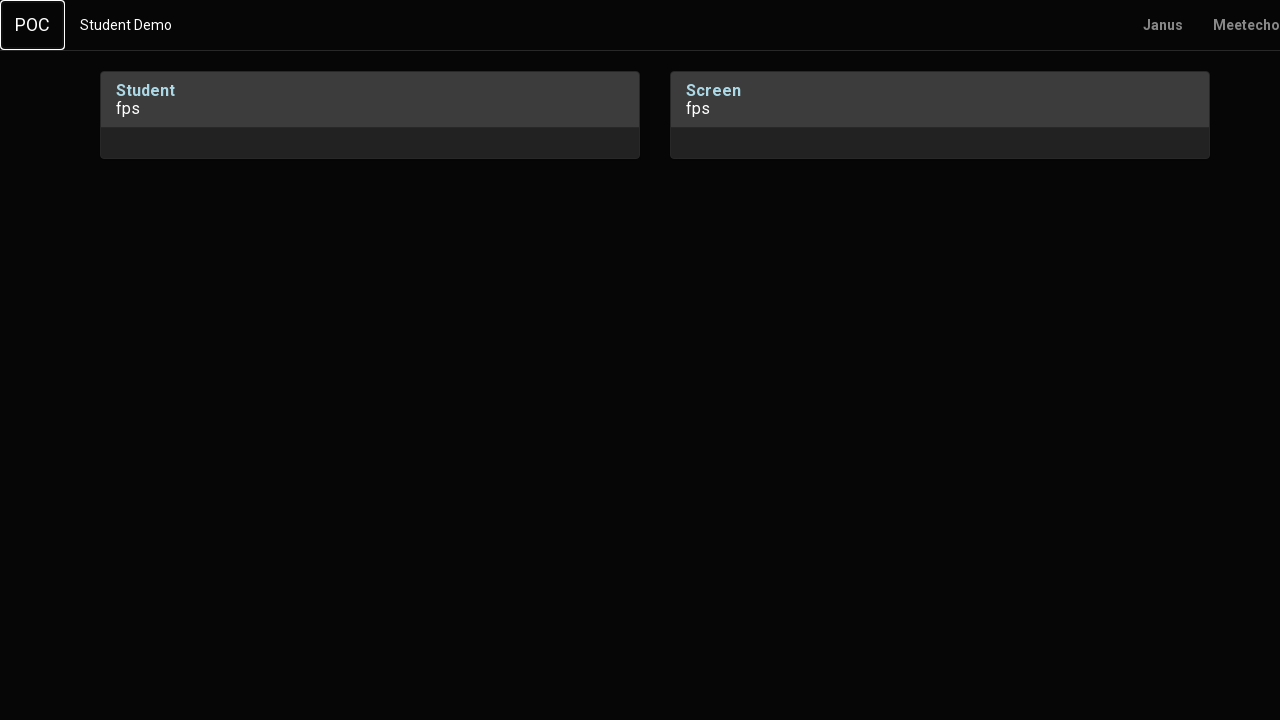

Waited 1 second for navigation
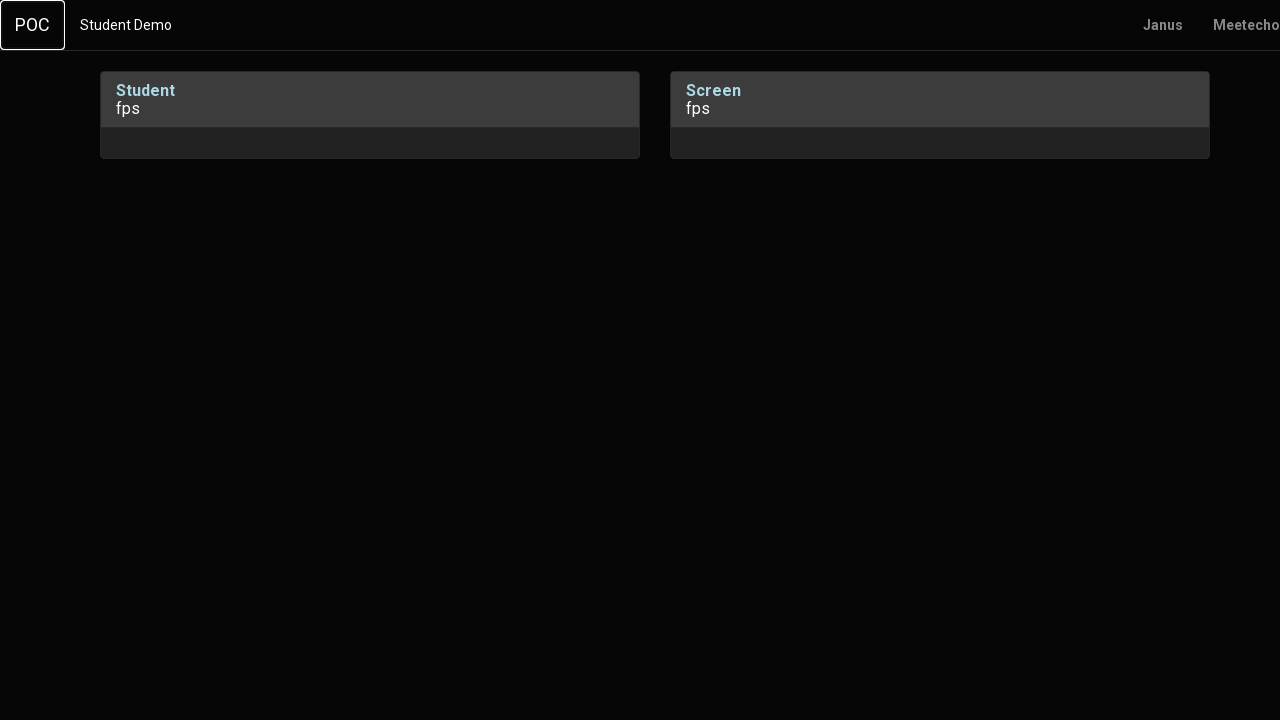

Pressed Enter to confirm/select media stream
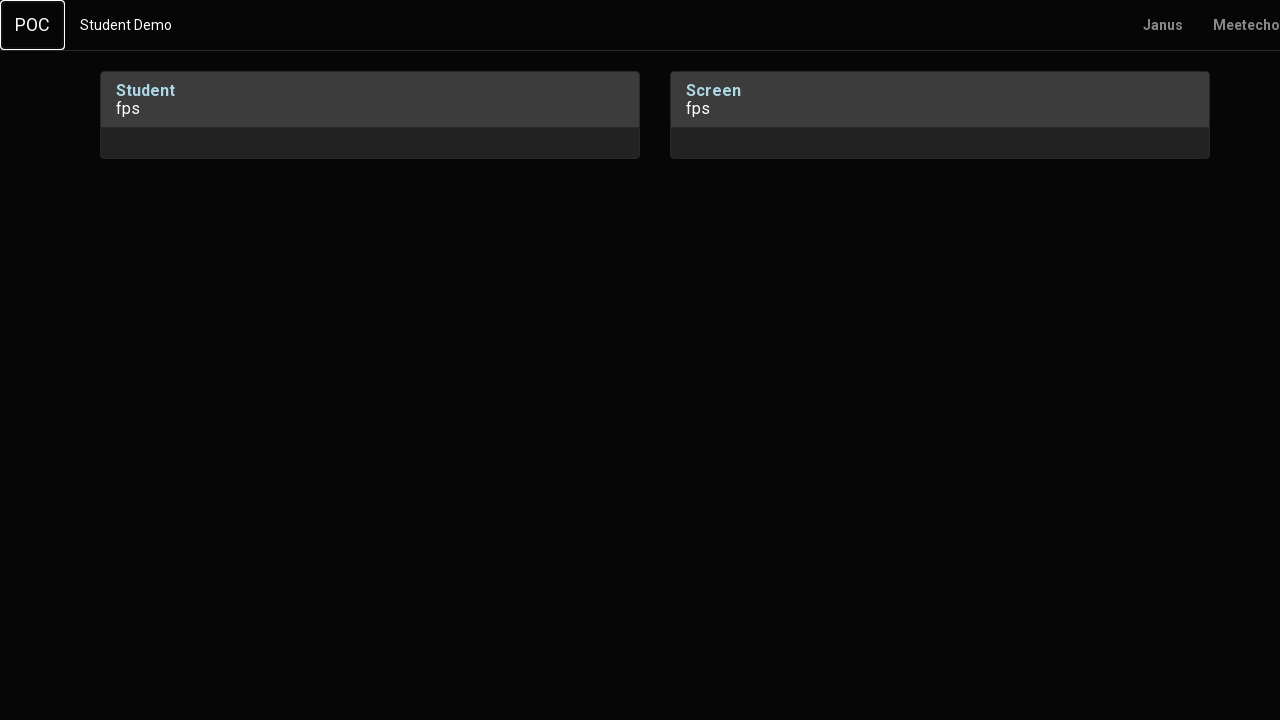

Waited 2 seconds for selection to process
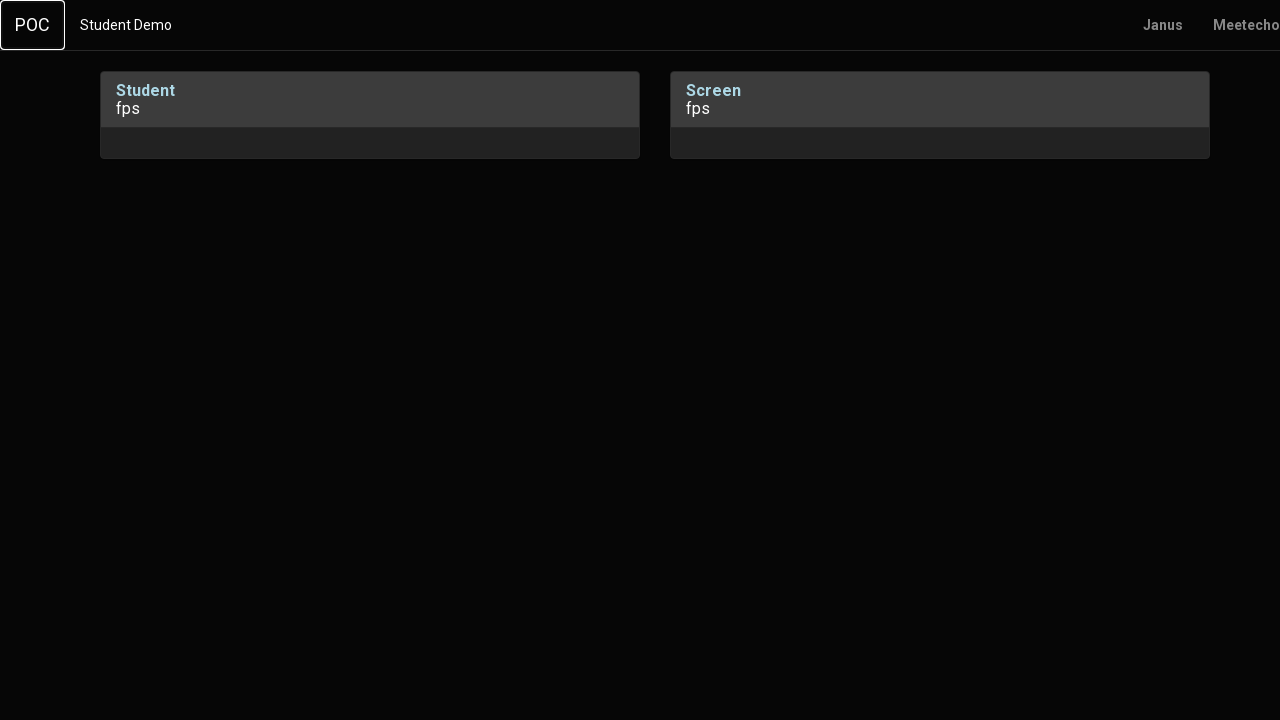

Pressed Tab to navigate to next element
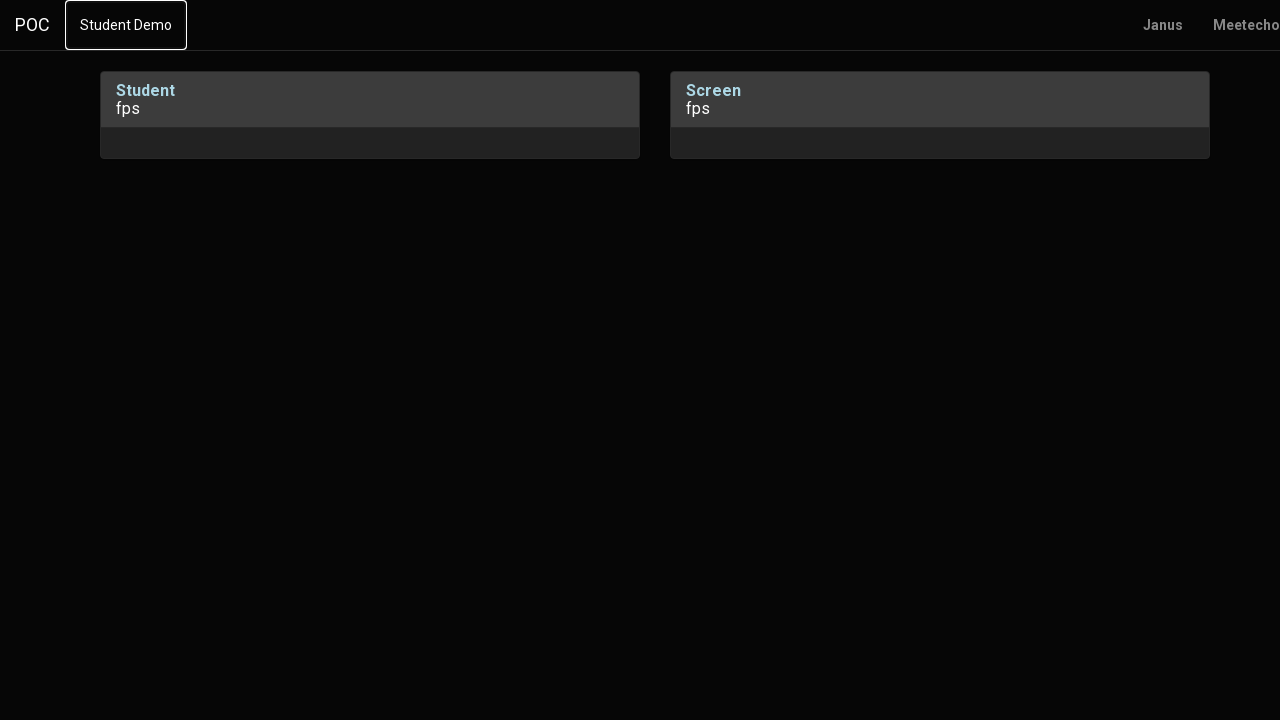

Waited 1 second for navigation
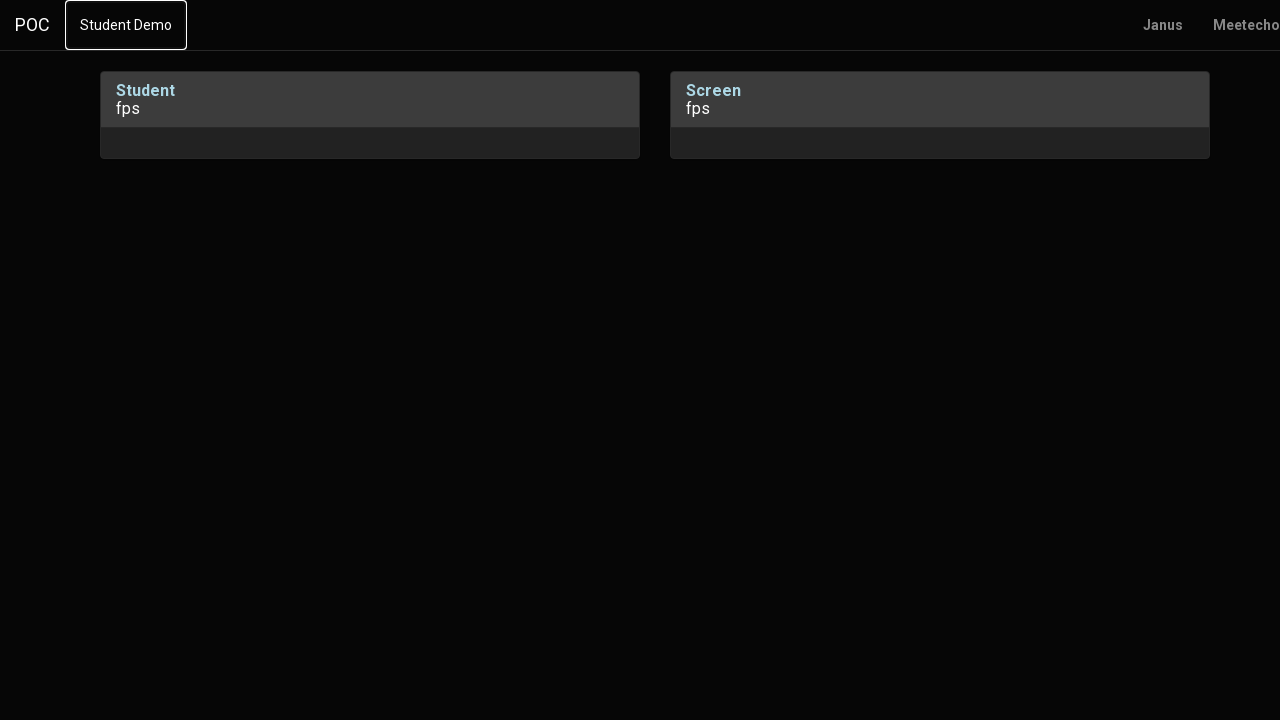

Pressed Tab again to navigate to another element
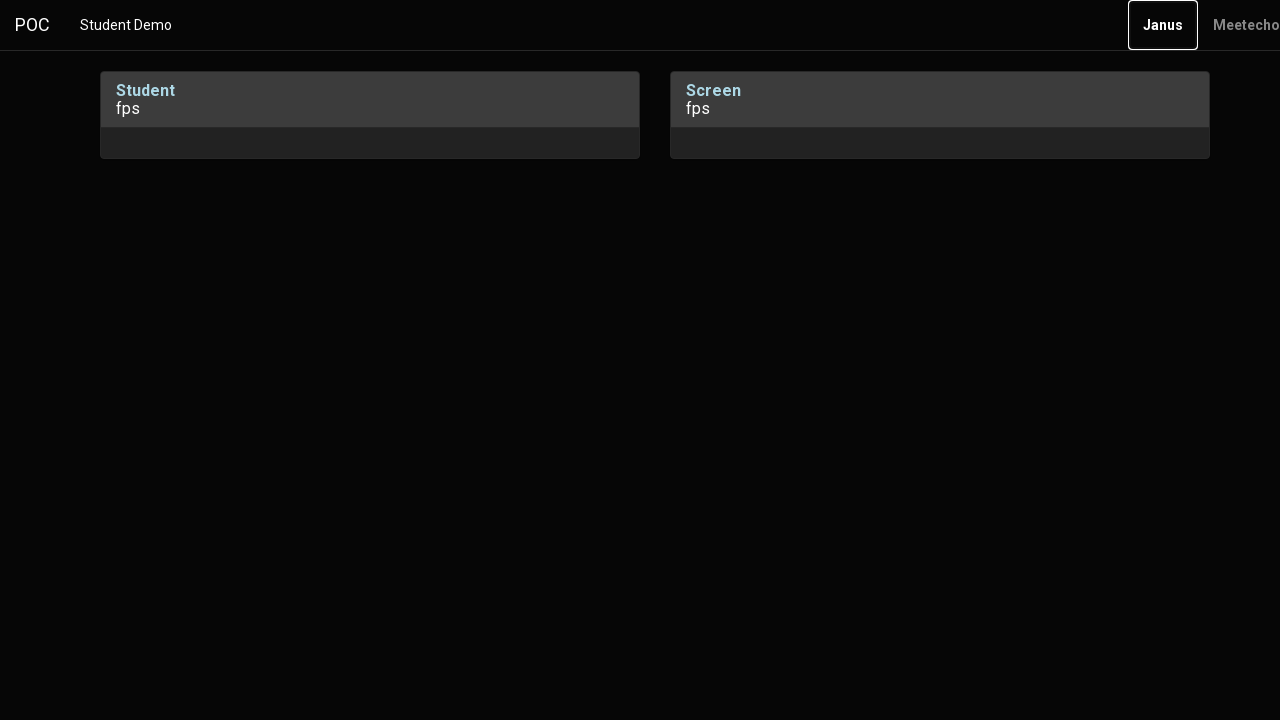

Waited 2 seconds for navigation
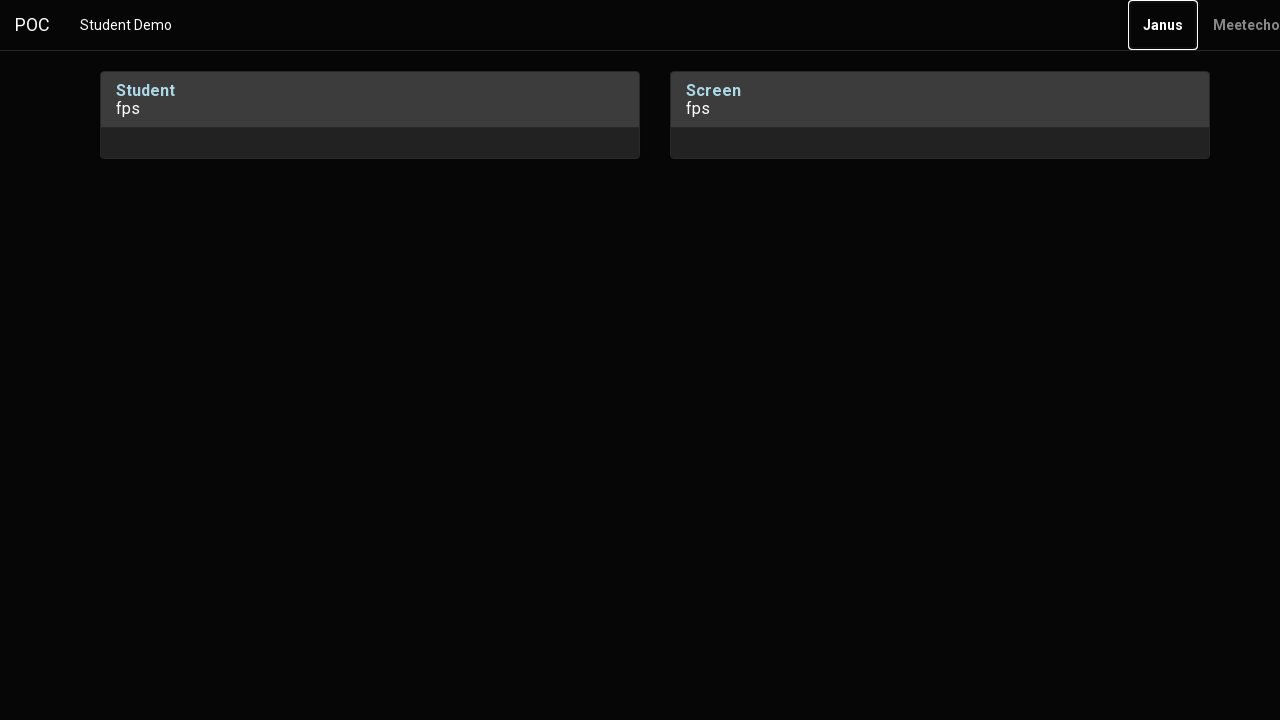

Pressed Enter to confirm selection on navigated element
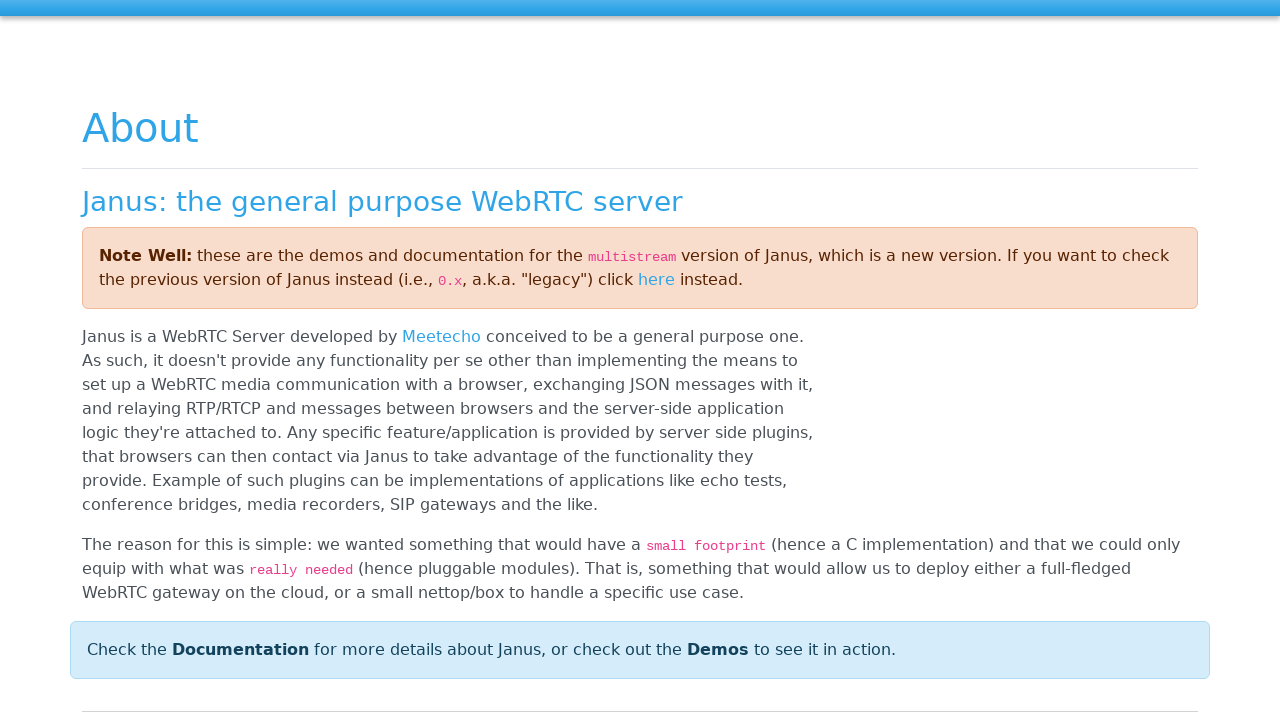

Waited 5 seconds for session processing
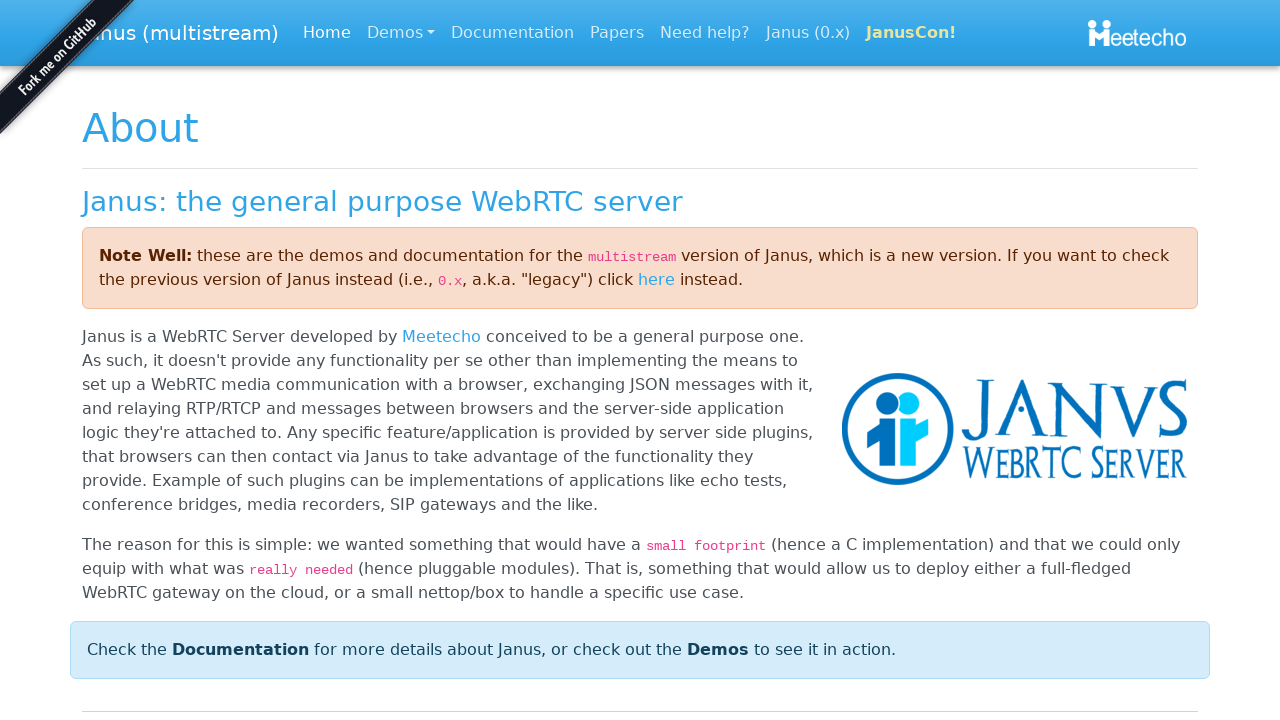

Reloaded the page
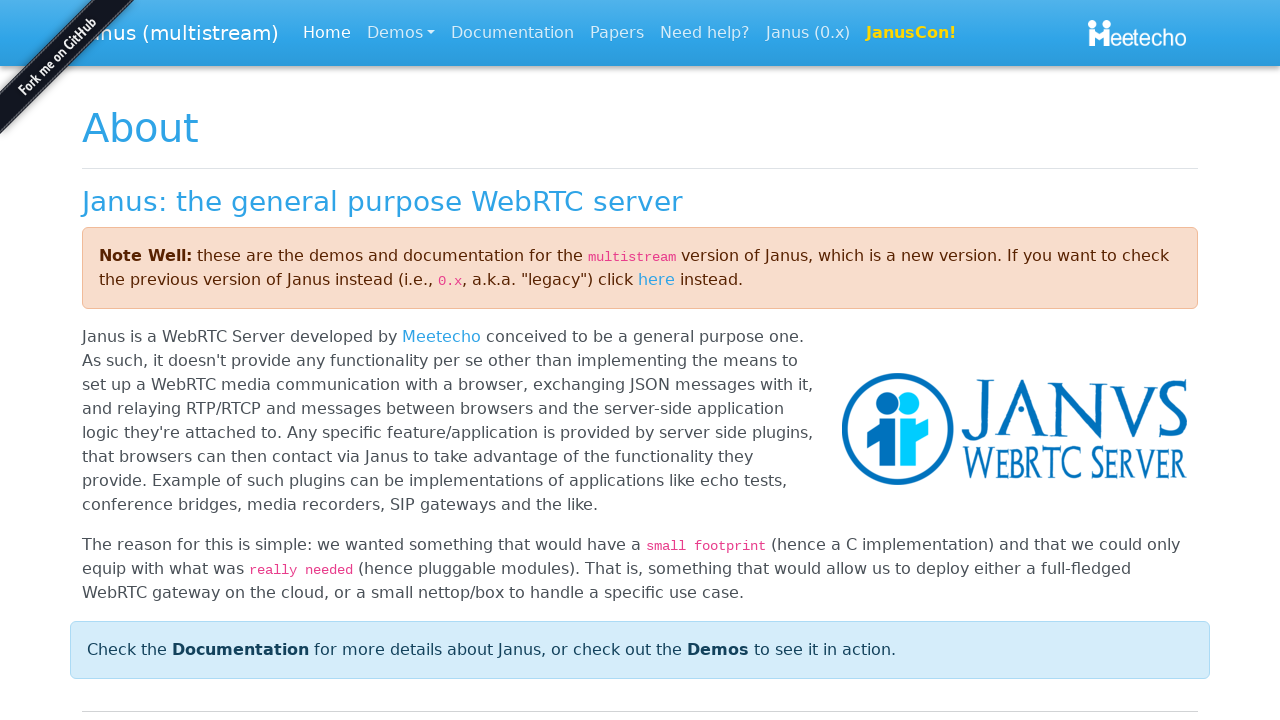

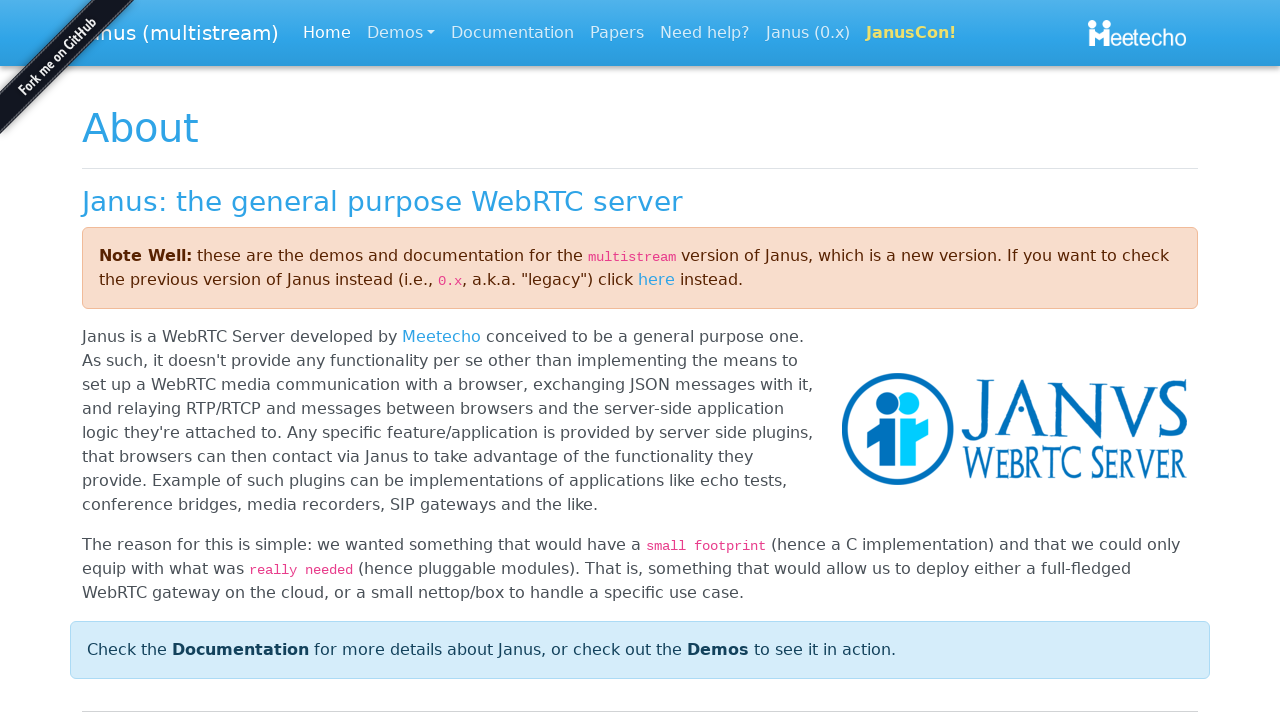